Tests browser tab management by clicking a button to open a new tab, switching to it, clicking another button to open a third tab, and switching between tabs to verify the functionality works correctly.

Starting URL: https://training-support.net/webelements/tabs

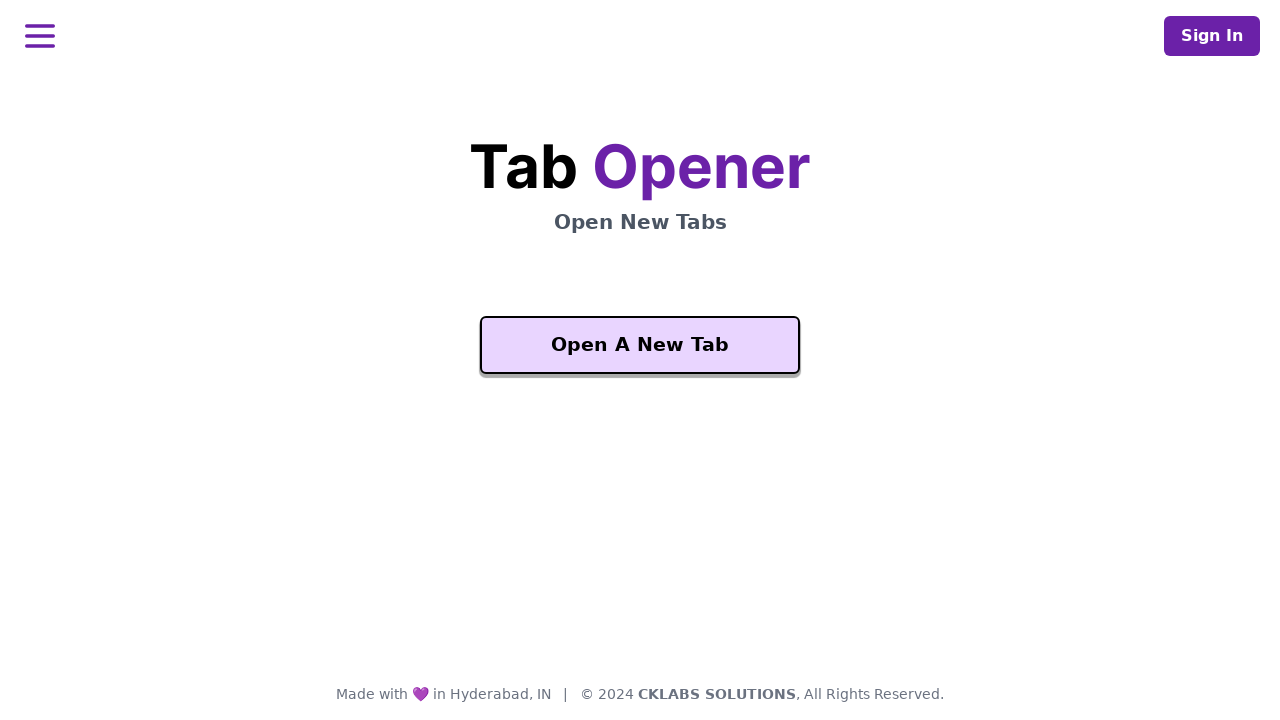

Button 'Open A New Tab' is visible and ready
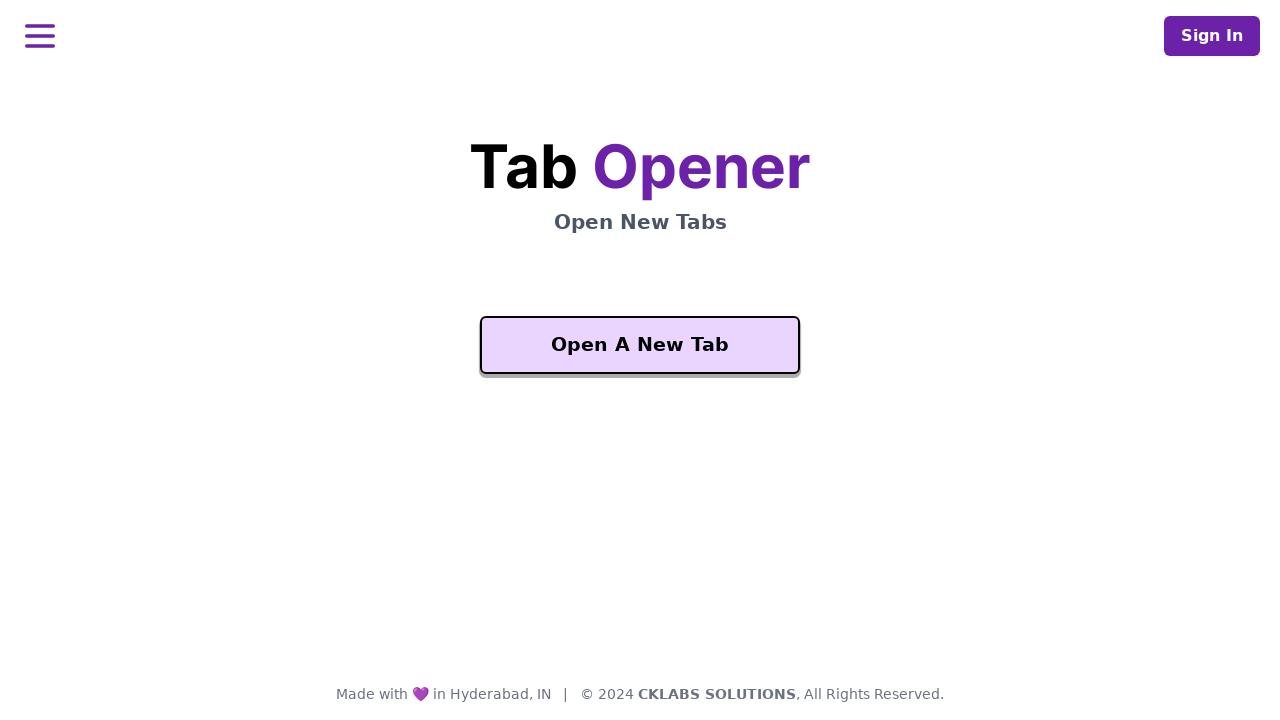

Clicked 'Open A New Tab' button to open new tab at (640, 345) on xpath=//button[text()='Open A New Tab']
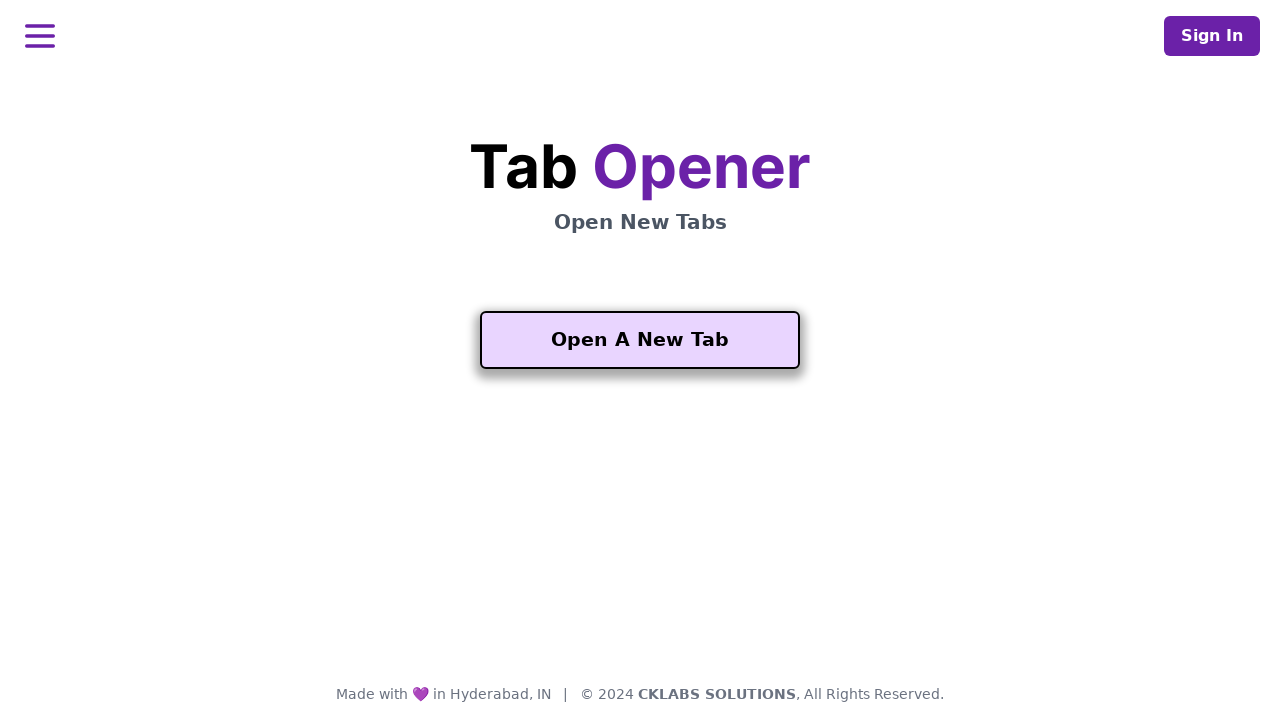

New tab opened and page object acquired
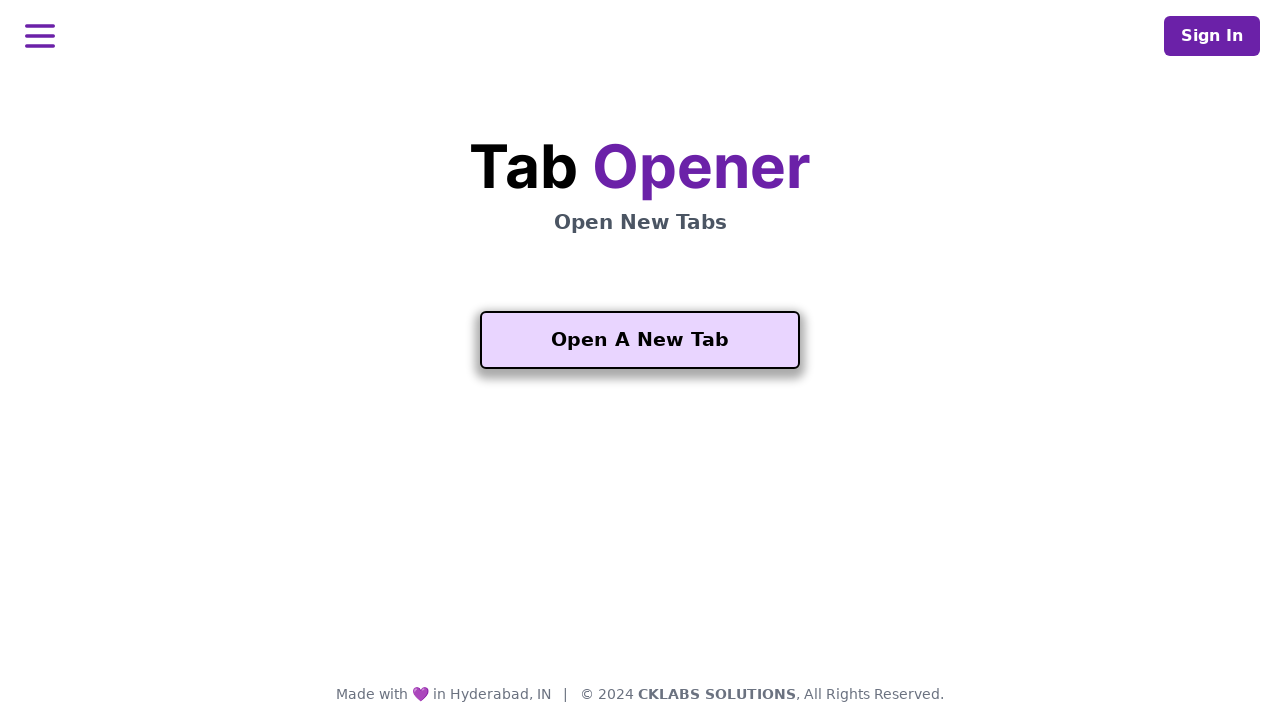

Second tab loaded successfully
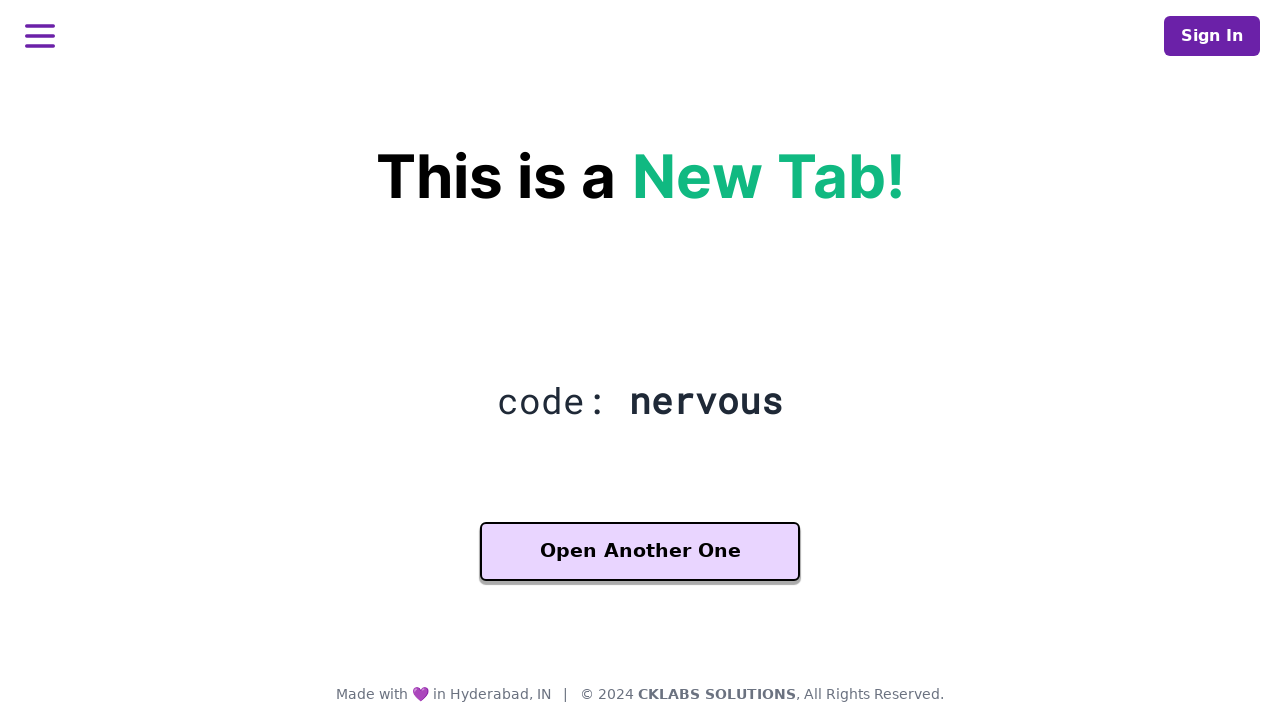

Button 'Another One' is visible and ready on second tab
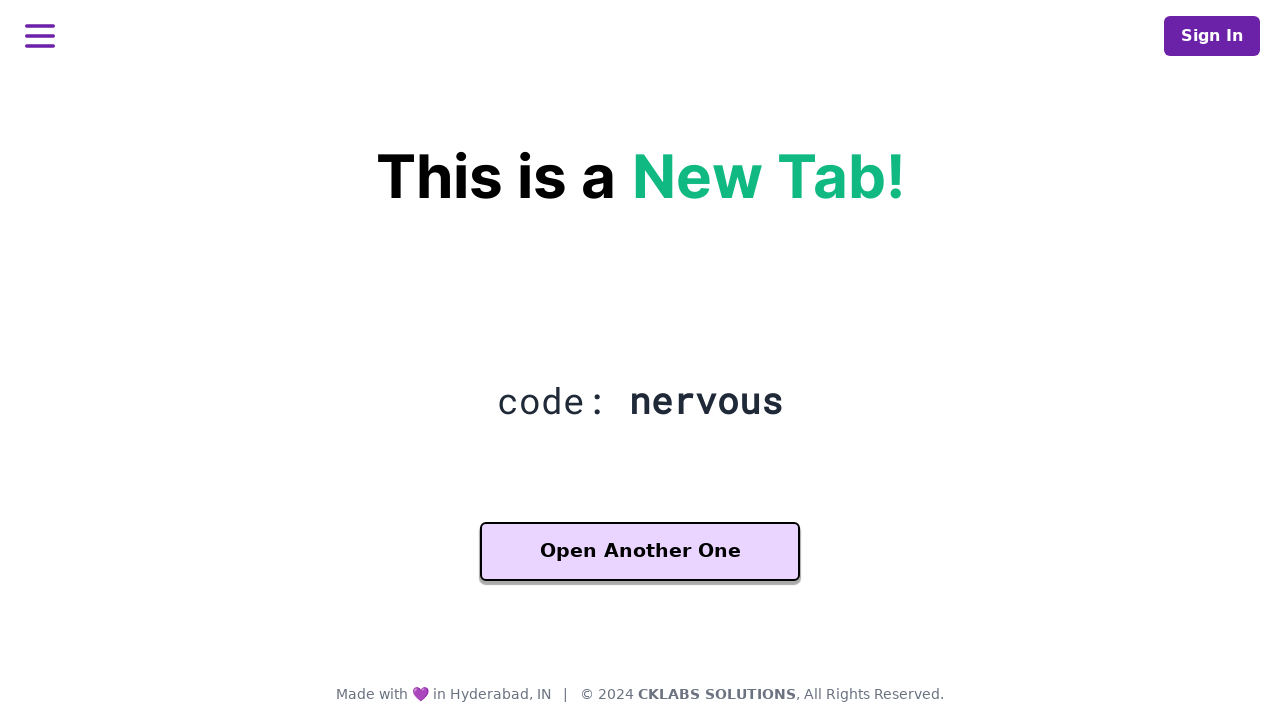

Clicked 'Another One' button to open third tab at (640, 552) on xpath=//button[contains(text(), 'Another One')]
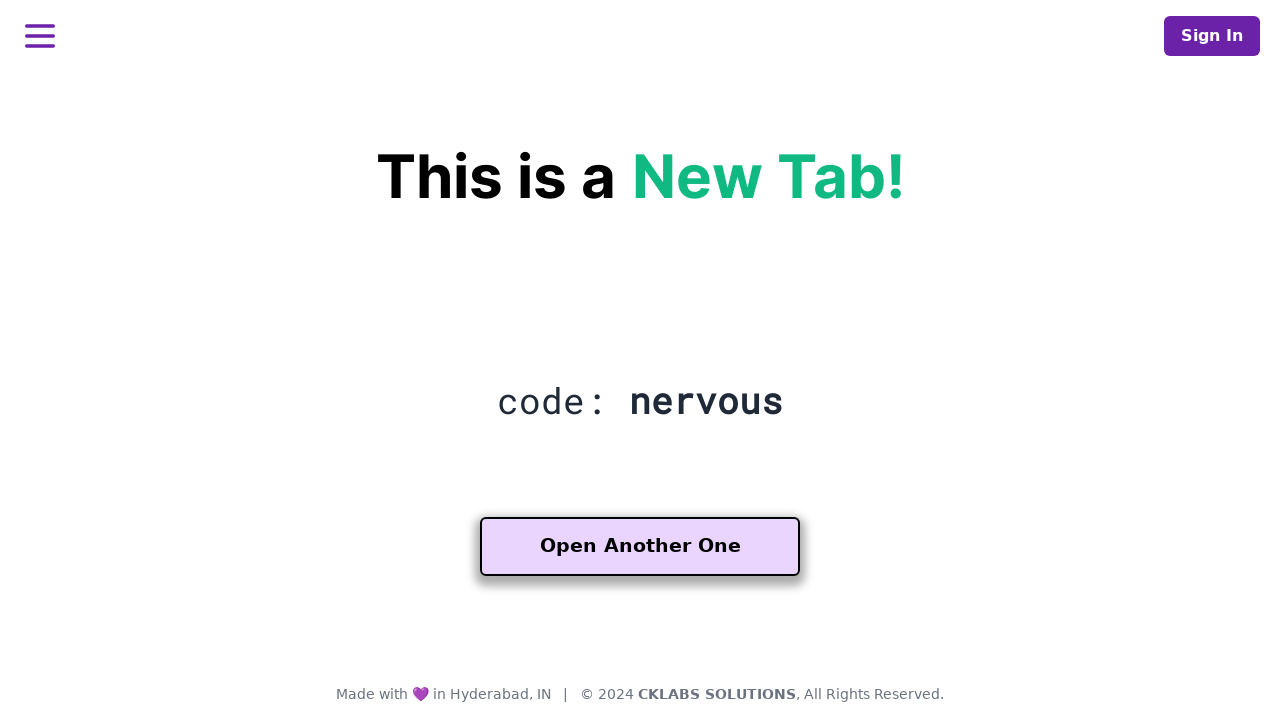

Third tab opened and page object acquired
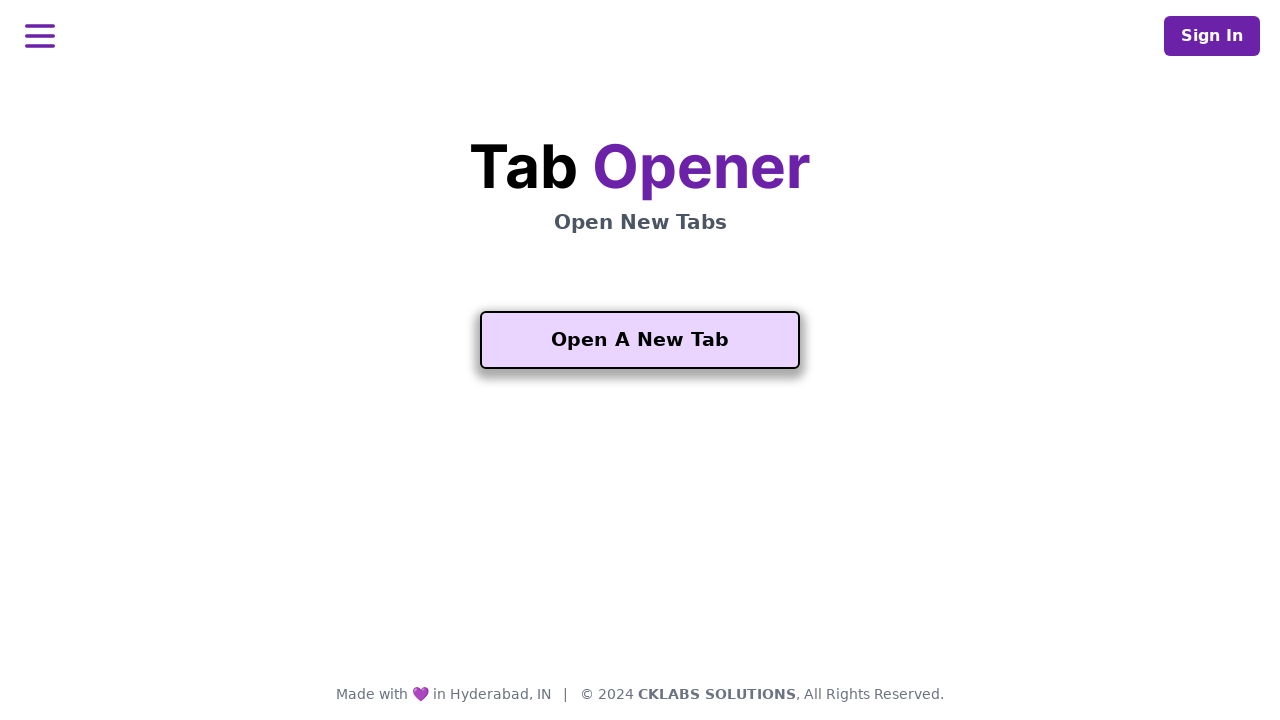

Third tab loaded successfully
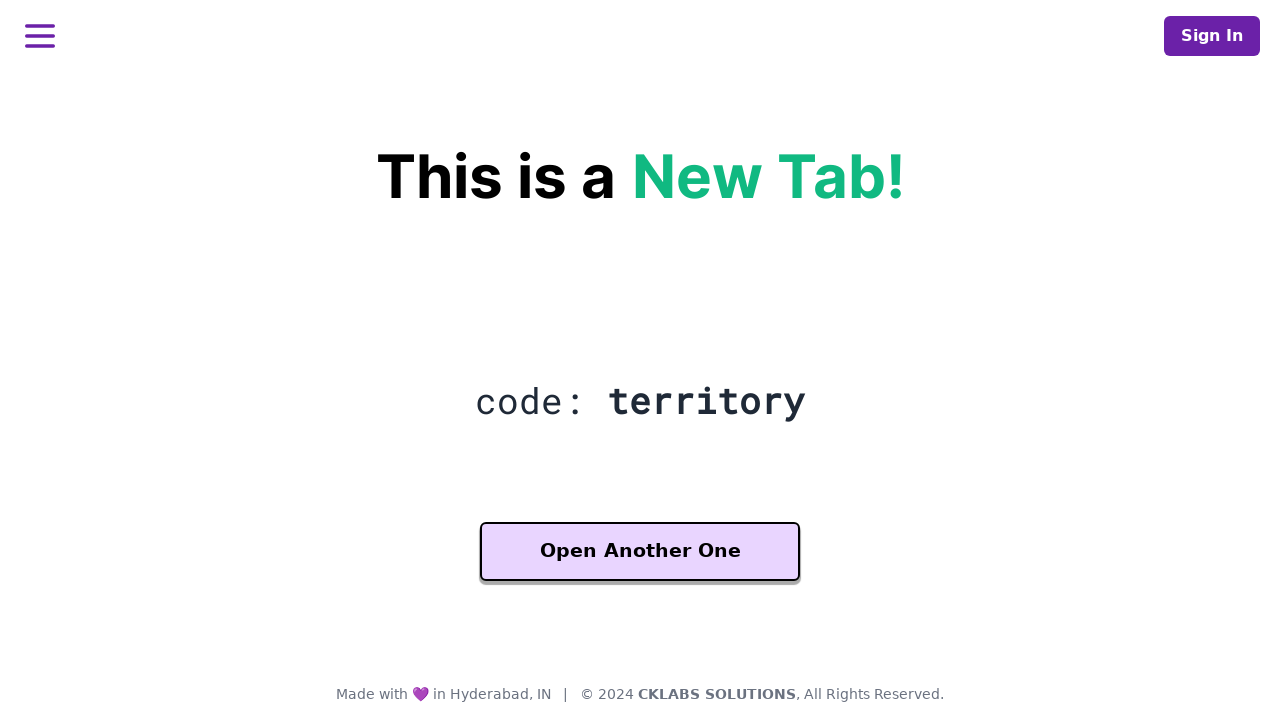

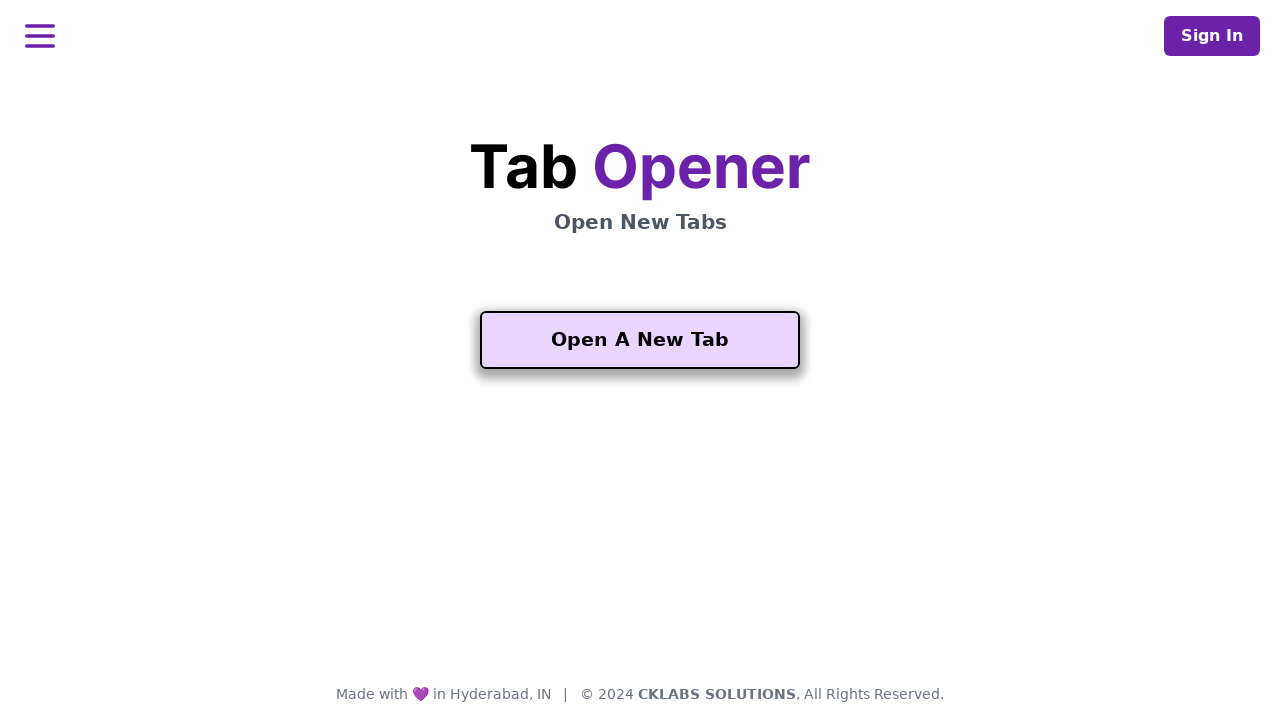